Navigates to an Angular demo application and clicks on the library navigation button to access the library section.

Starting URL: https://rahulshettyacademy.com/angularAppdemo

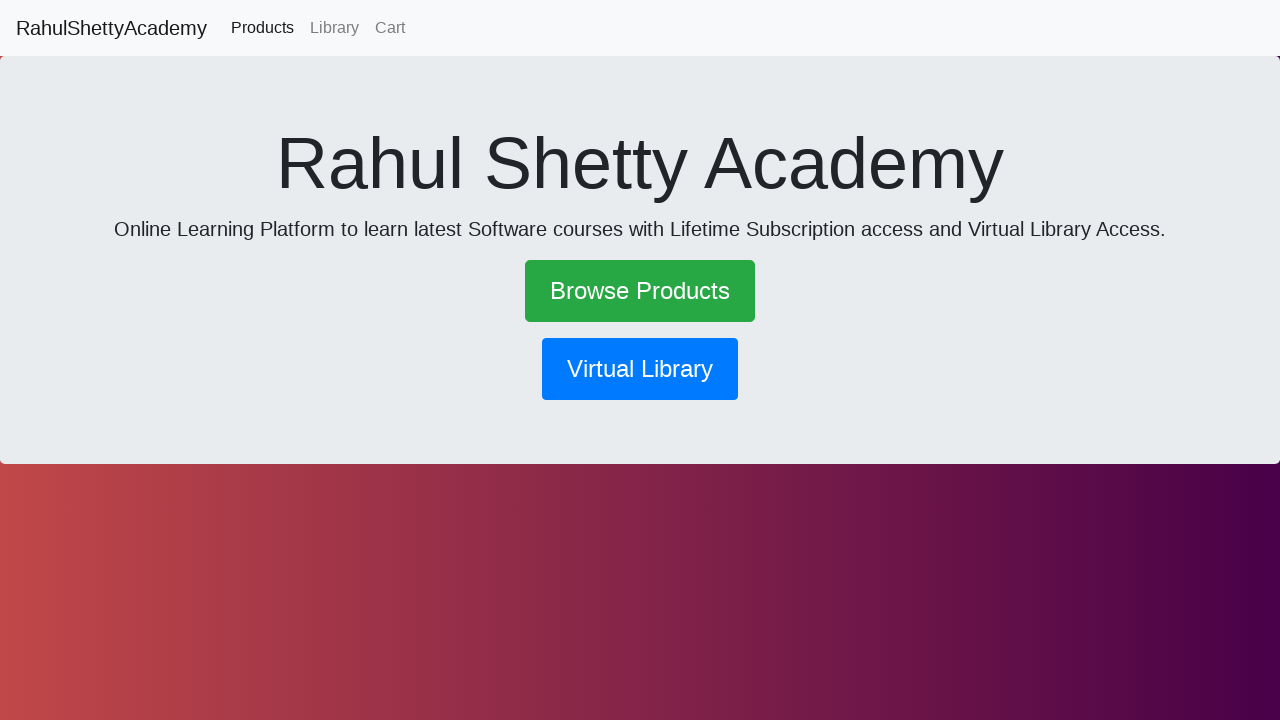

Navigated to Angular demo application at https://rahulshettyacademy.com/angularAppdemo
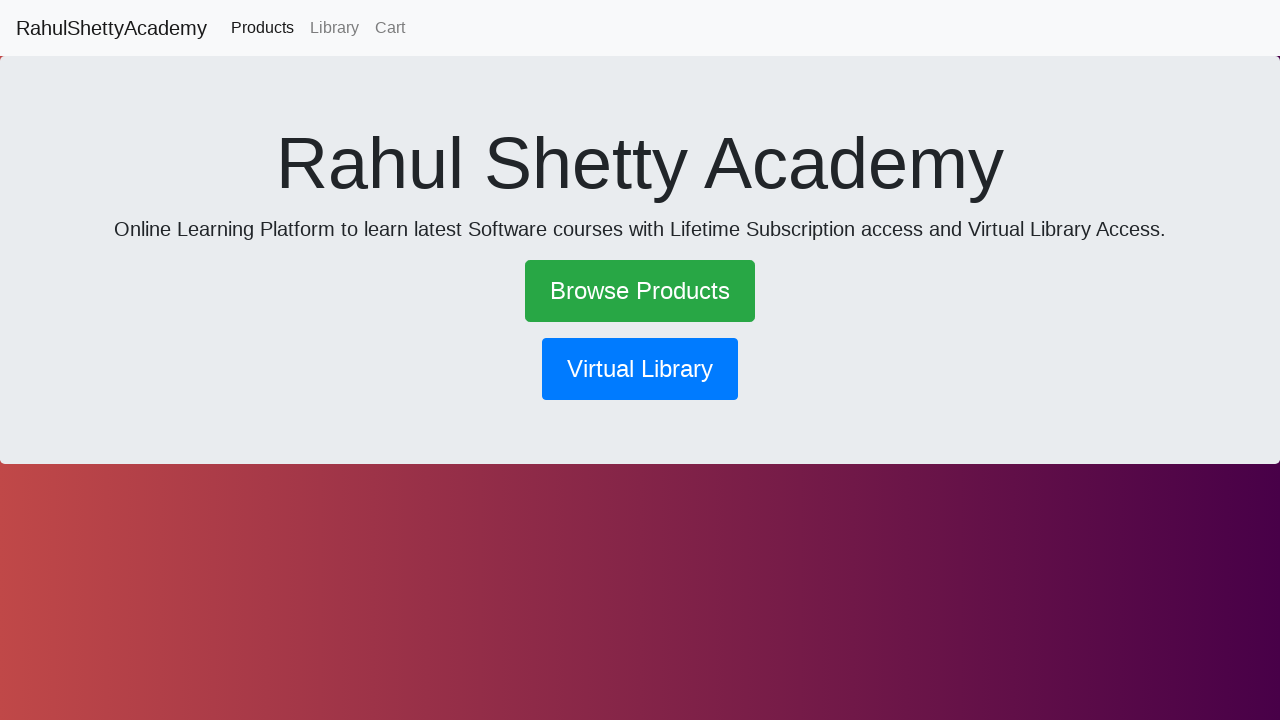

Clicked on library navigation button at (640, 369) on button[routerlink*='library']
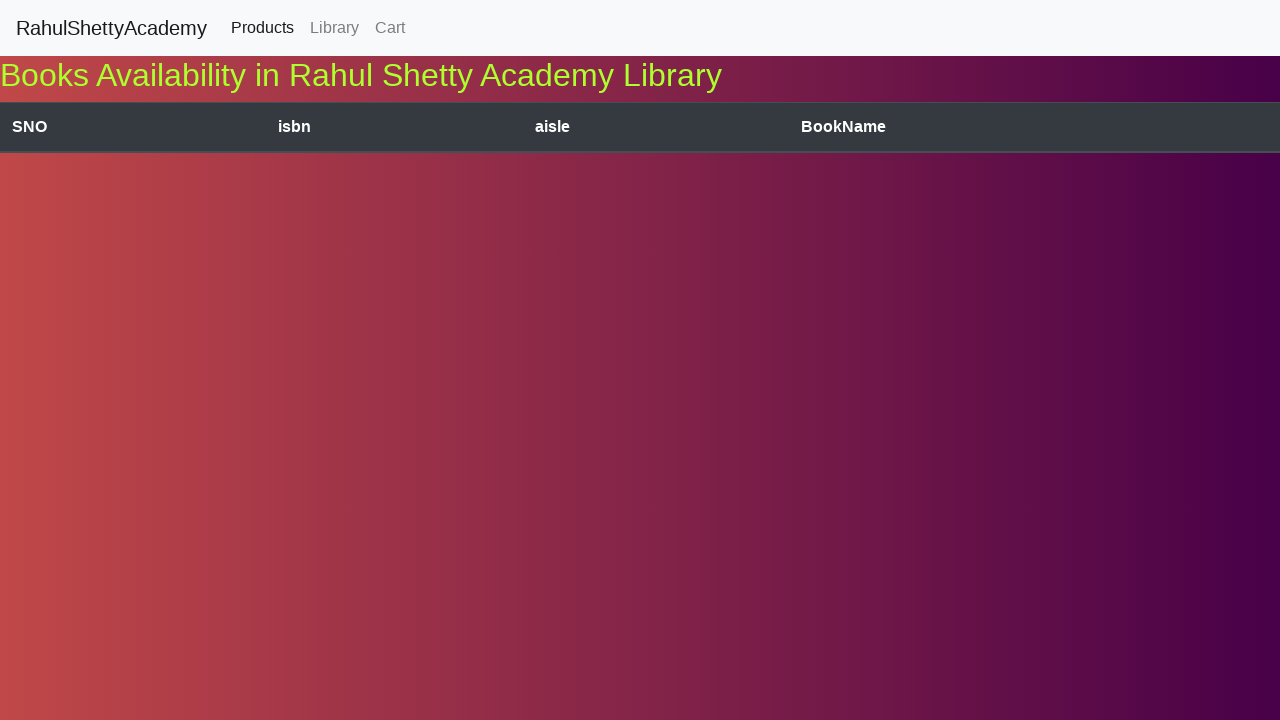

Waited for network to become idle after navigation
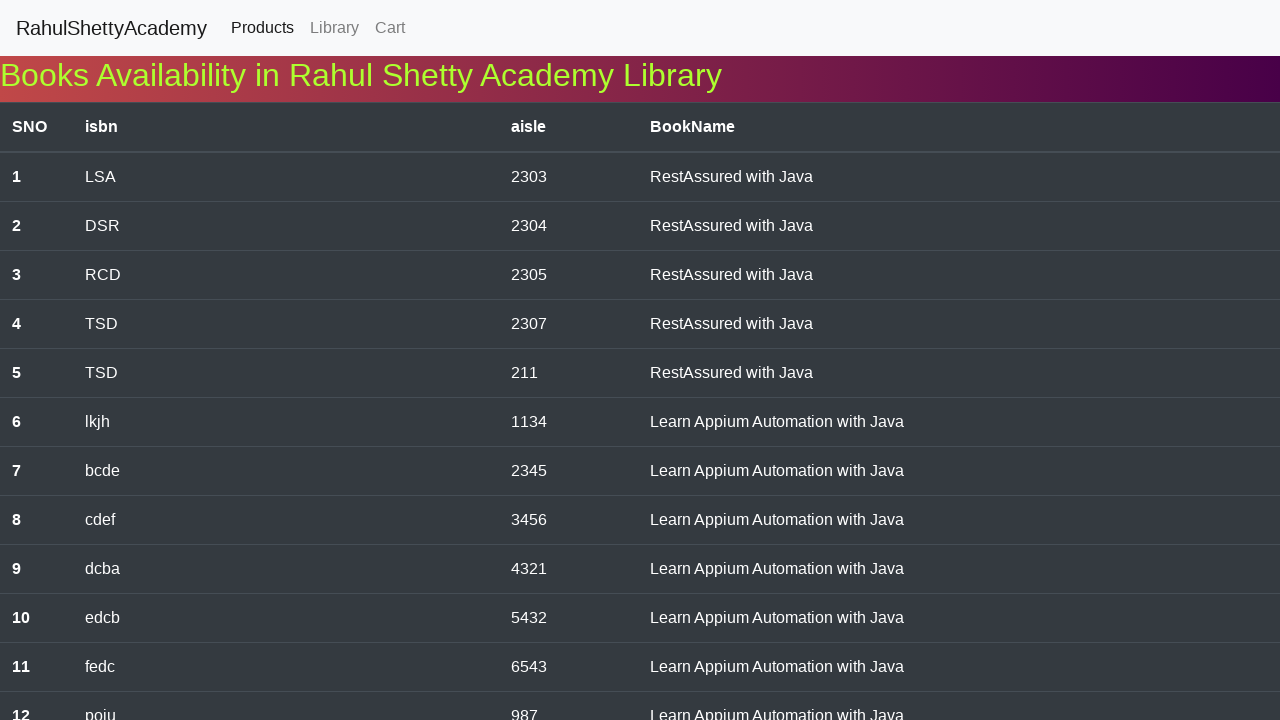

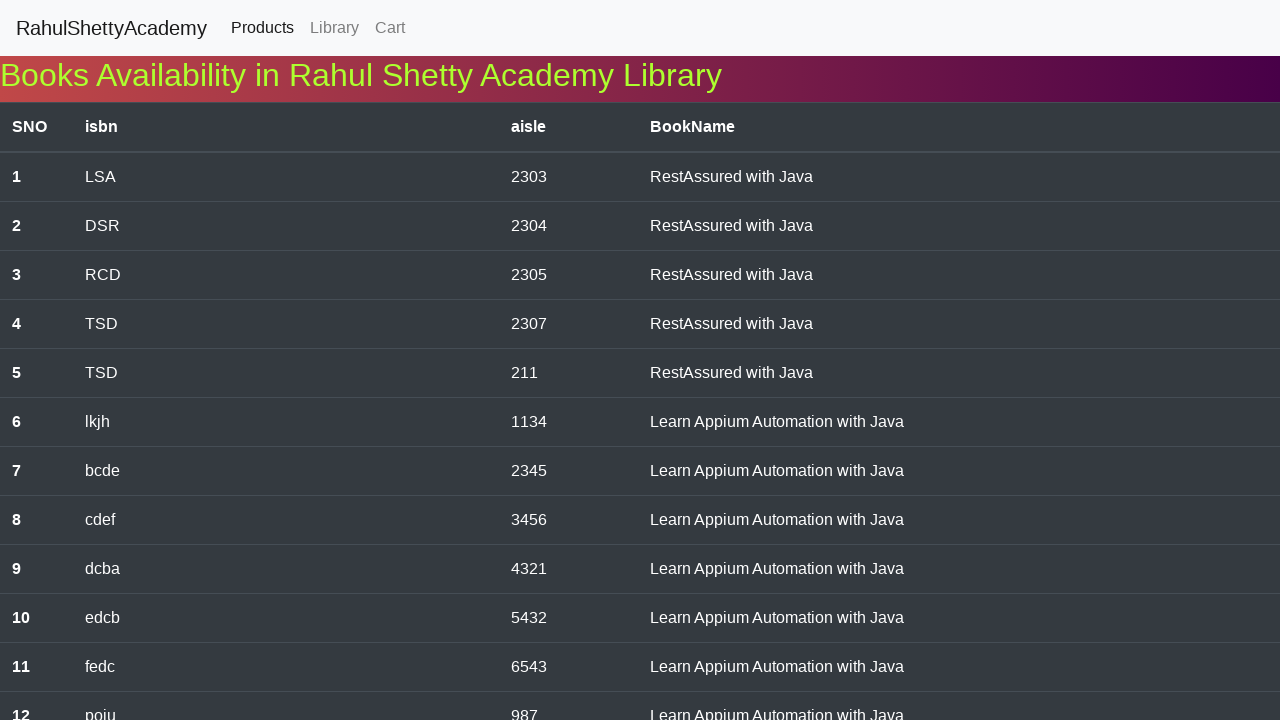